Tests popup window functionality by clicking a link that opens a new window

Starting URL: http://omayo.blogspot.com/

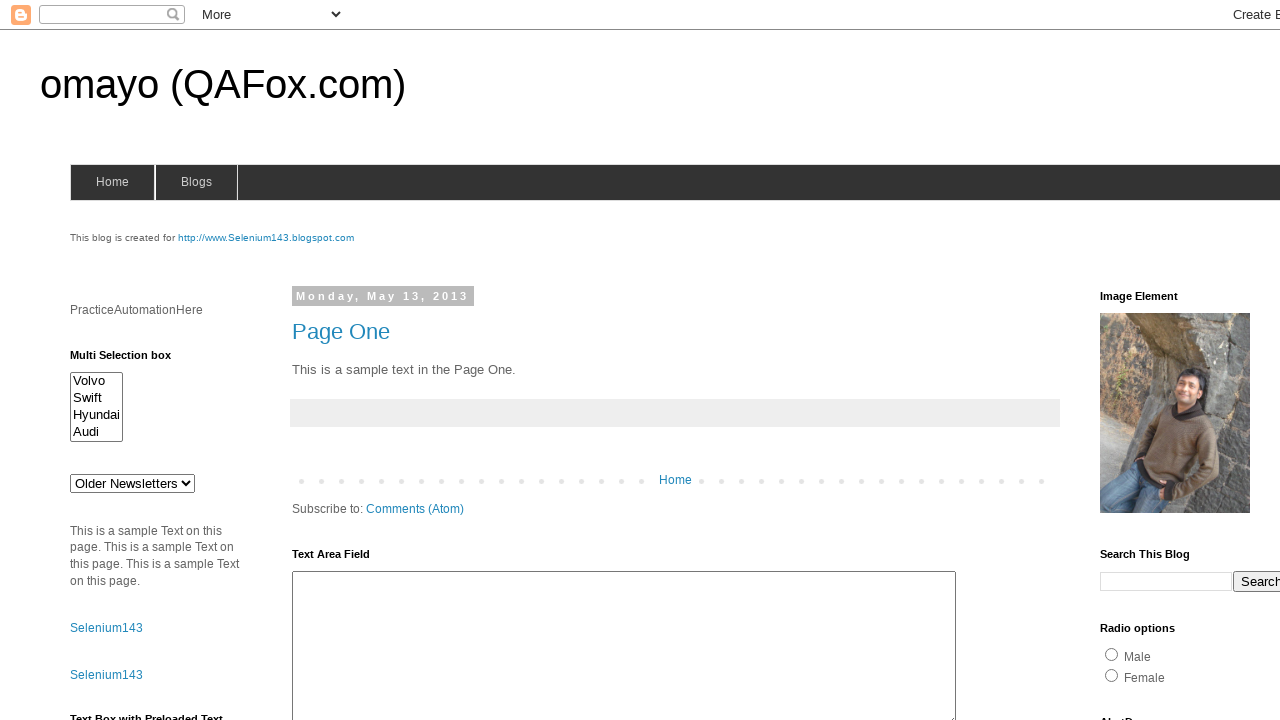

Clicked link to open popup window at (132, 360) on text=Open a popup window
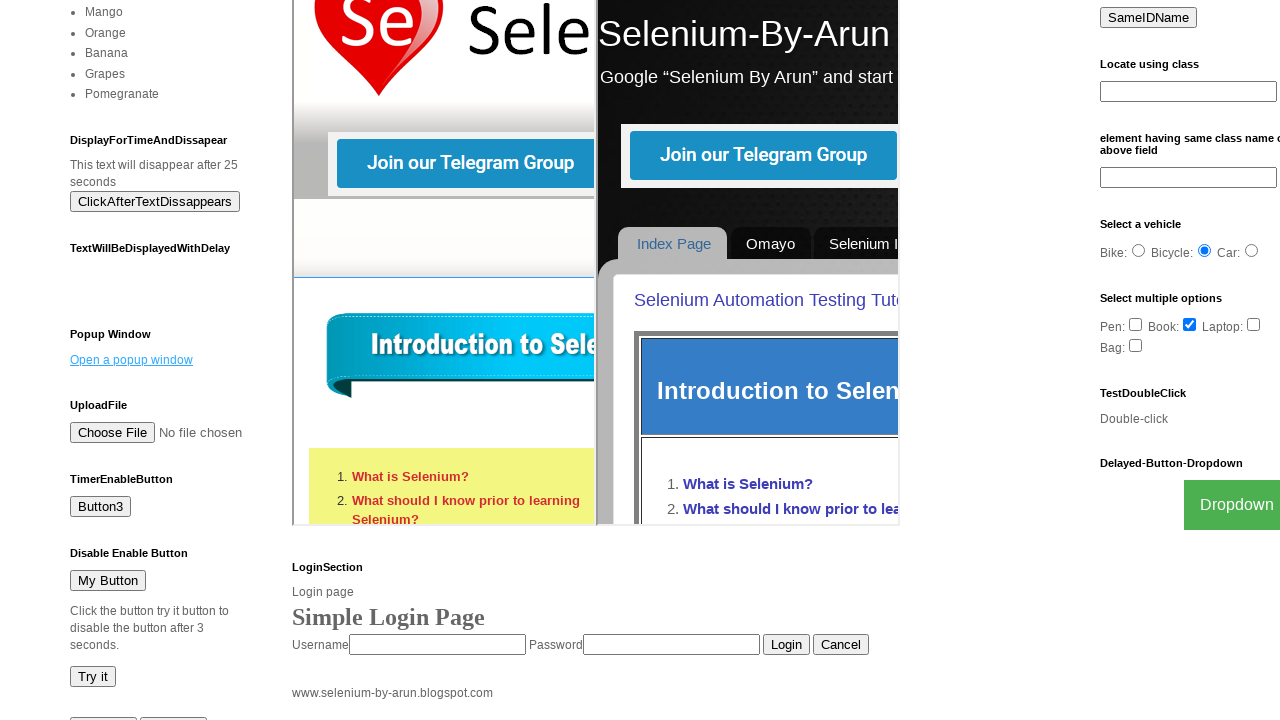

Waited for popup window to open
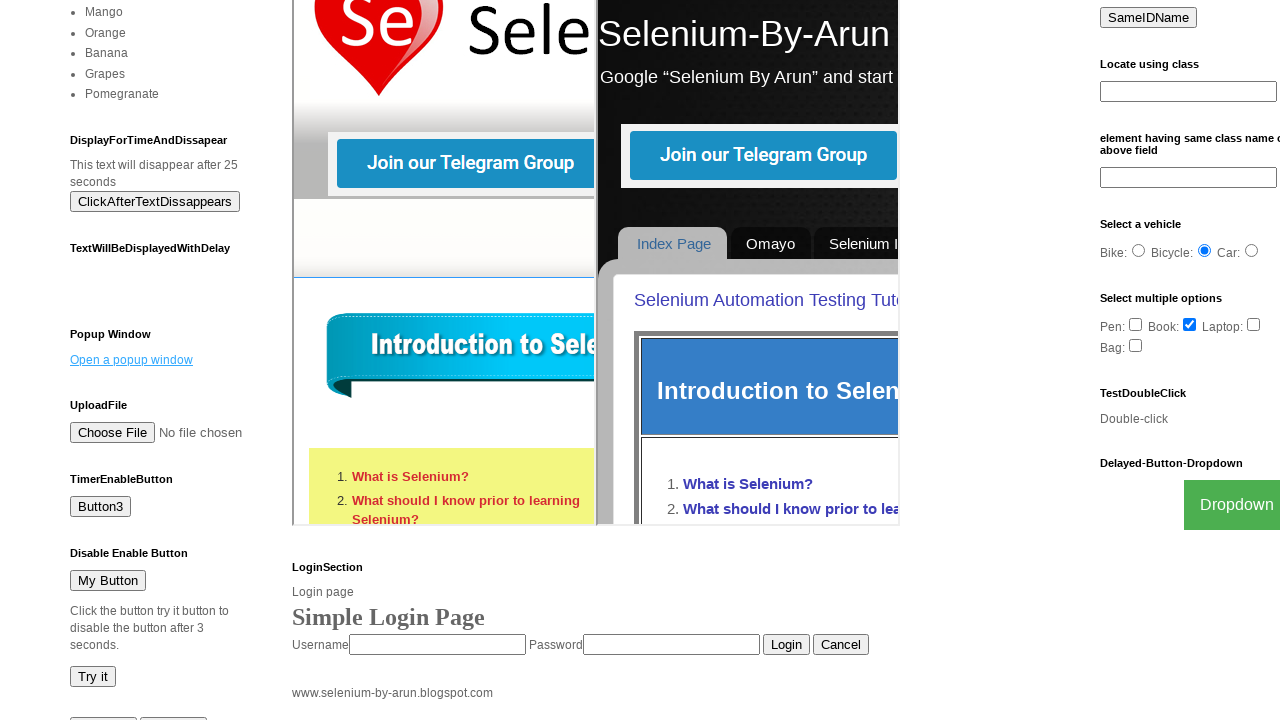

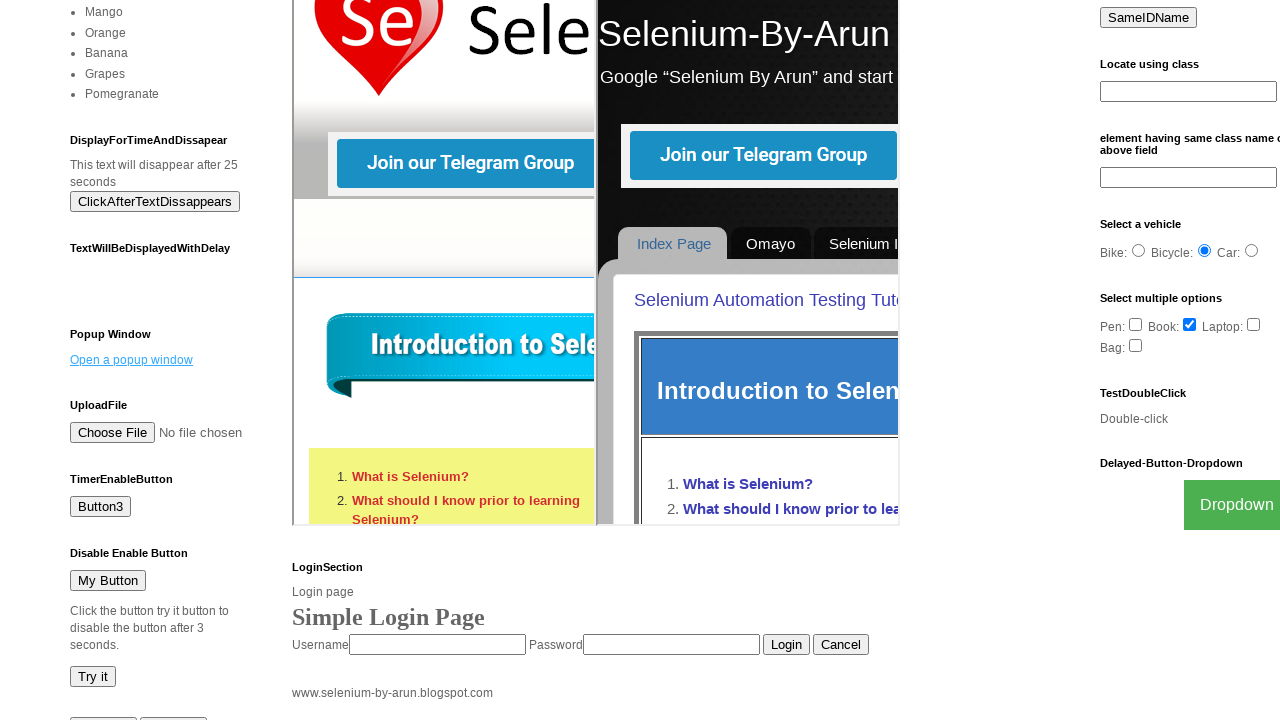